Tests clicking on a homepage link and verifies the navigation to the home page by checking the page heading

Starting URL: https://kristinek.github.io/site/examples/actions

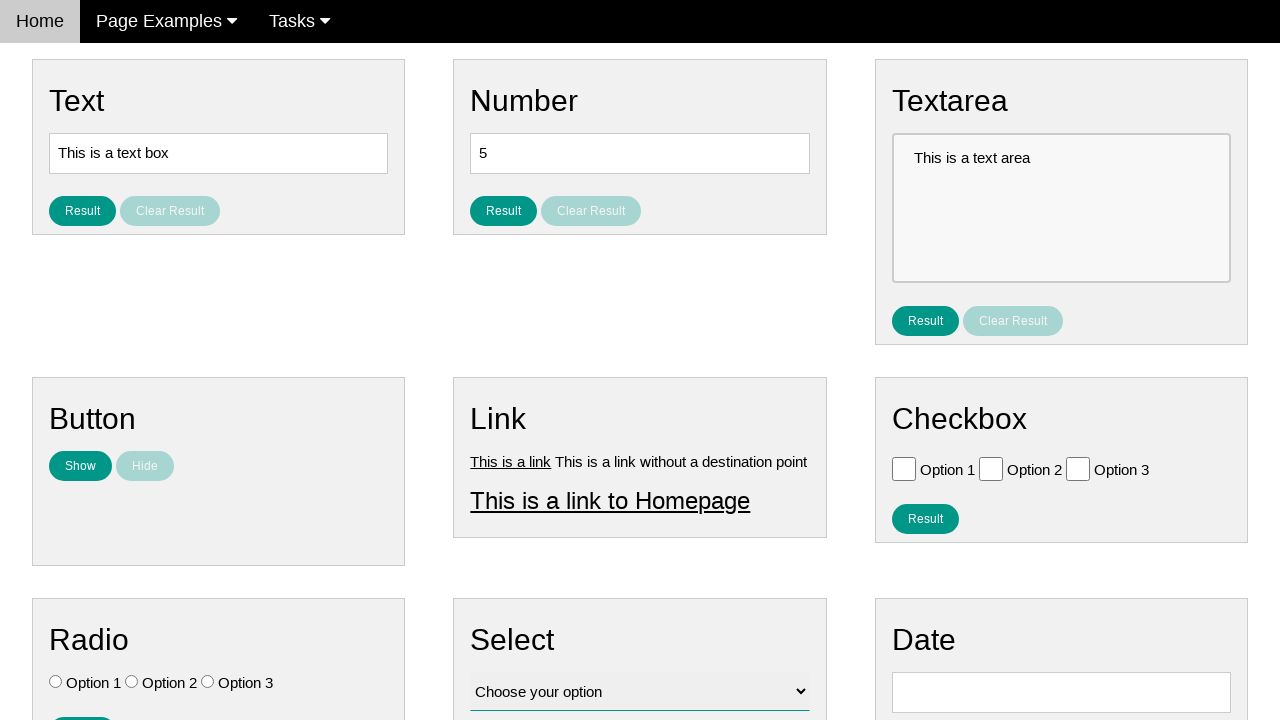

Clicked on the homepage link at (610, 500) on #homepage_link
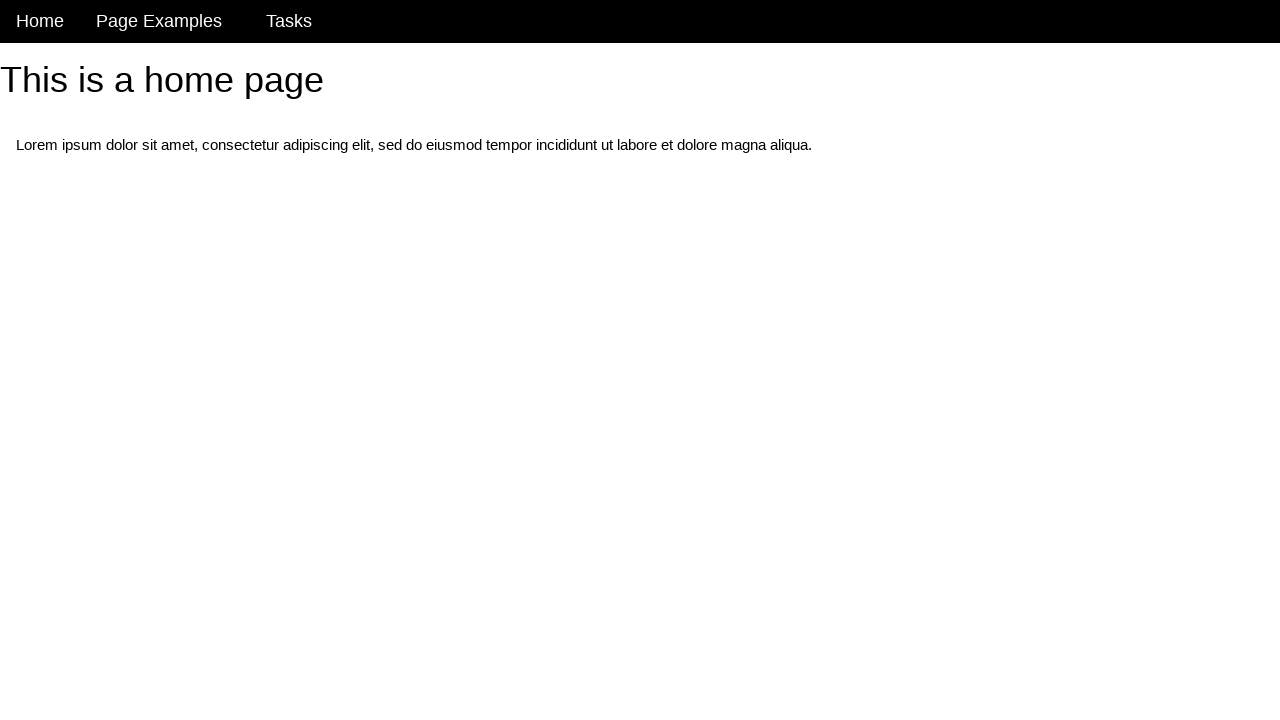

Waited for home page heading to load
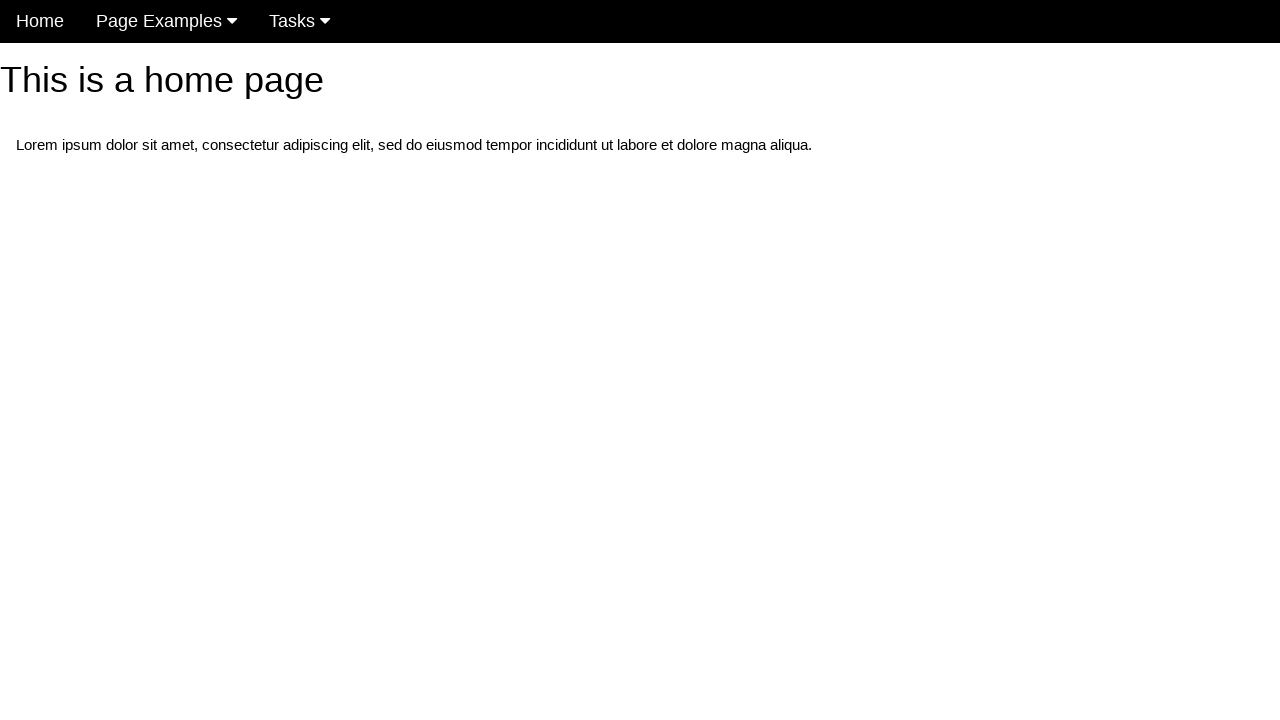

Located the home page heading element
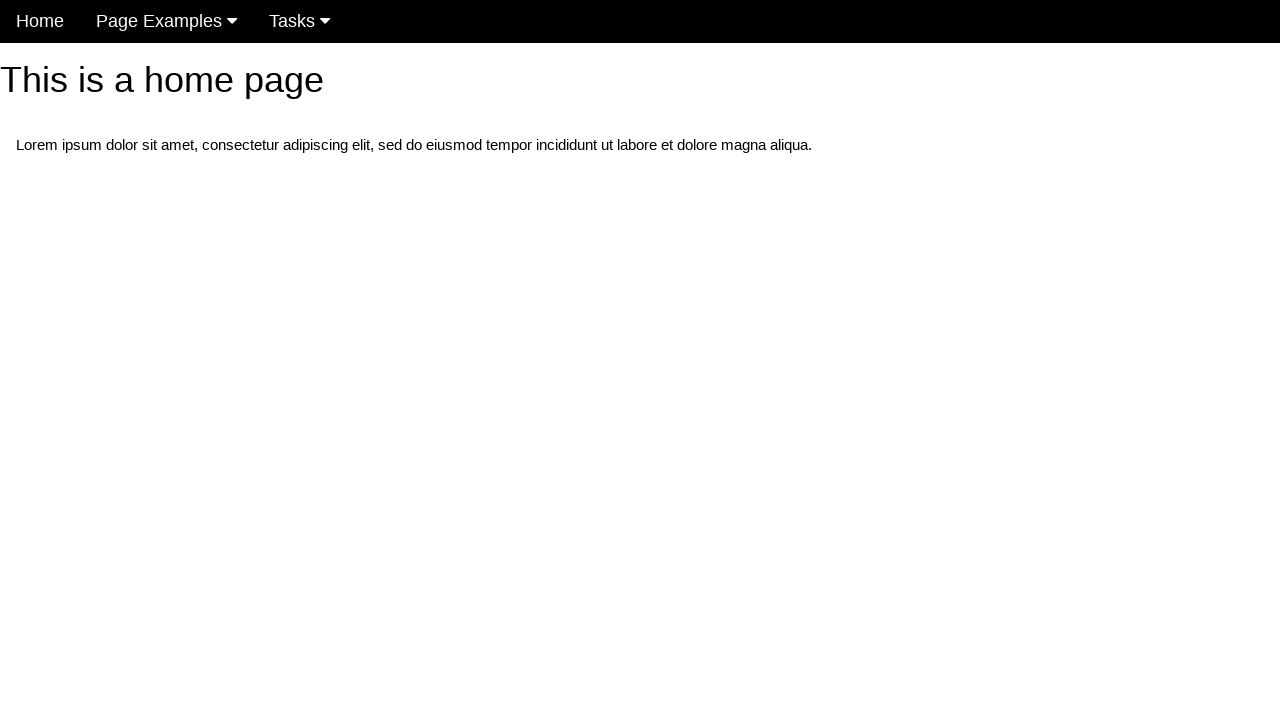

Verified heading text matches 'This is a home page'
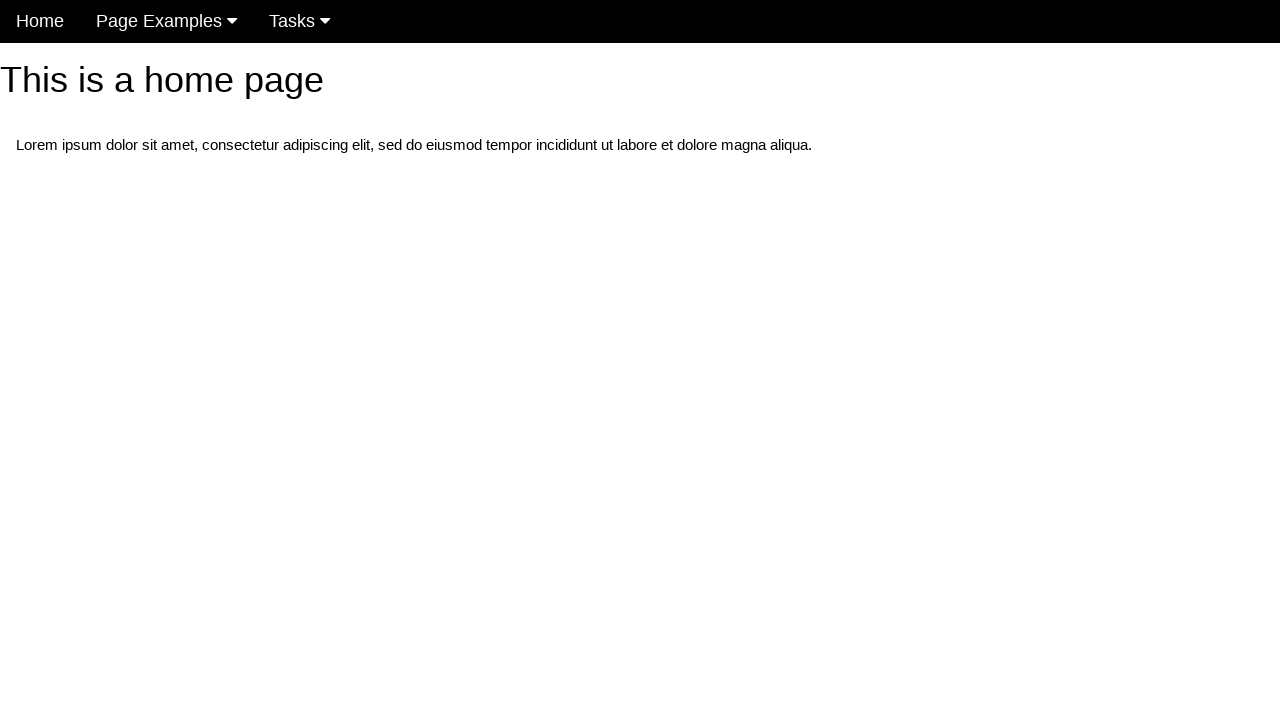

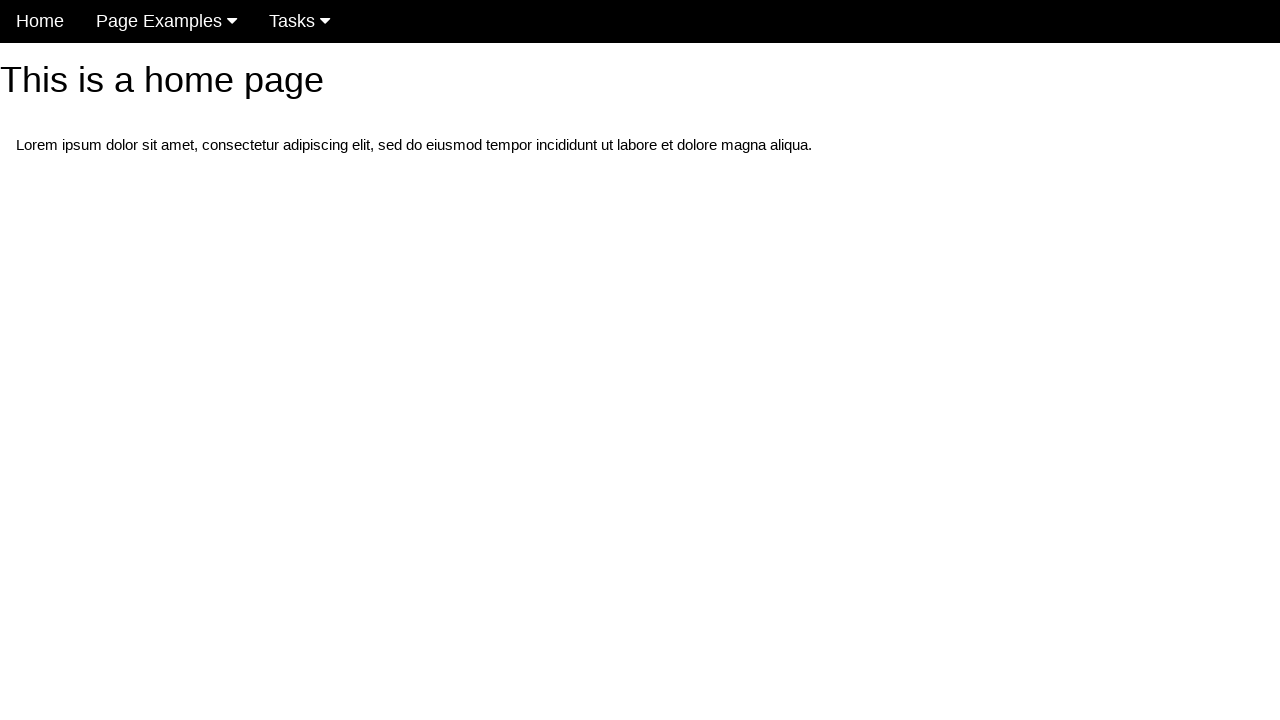